Tests form submission with mandatory fields left blank to verify form validation prevents submission

Starting URL: https://demoqa.com/automation-practice-form

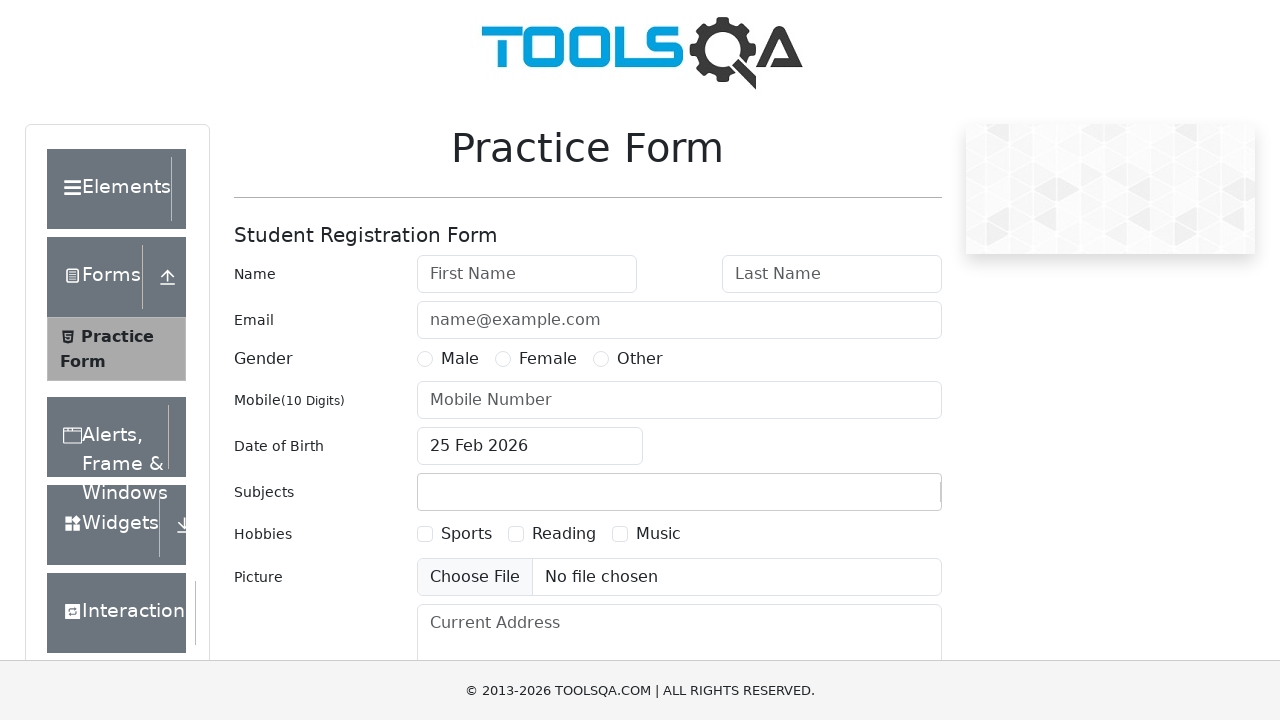

Reloaded page to clear previous form data
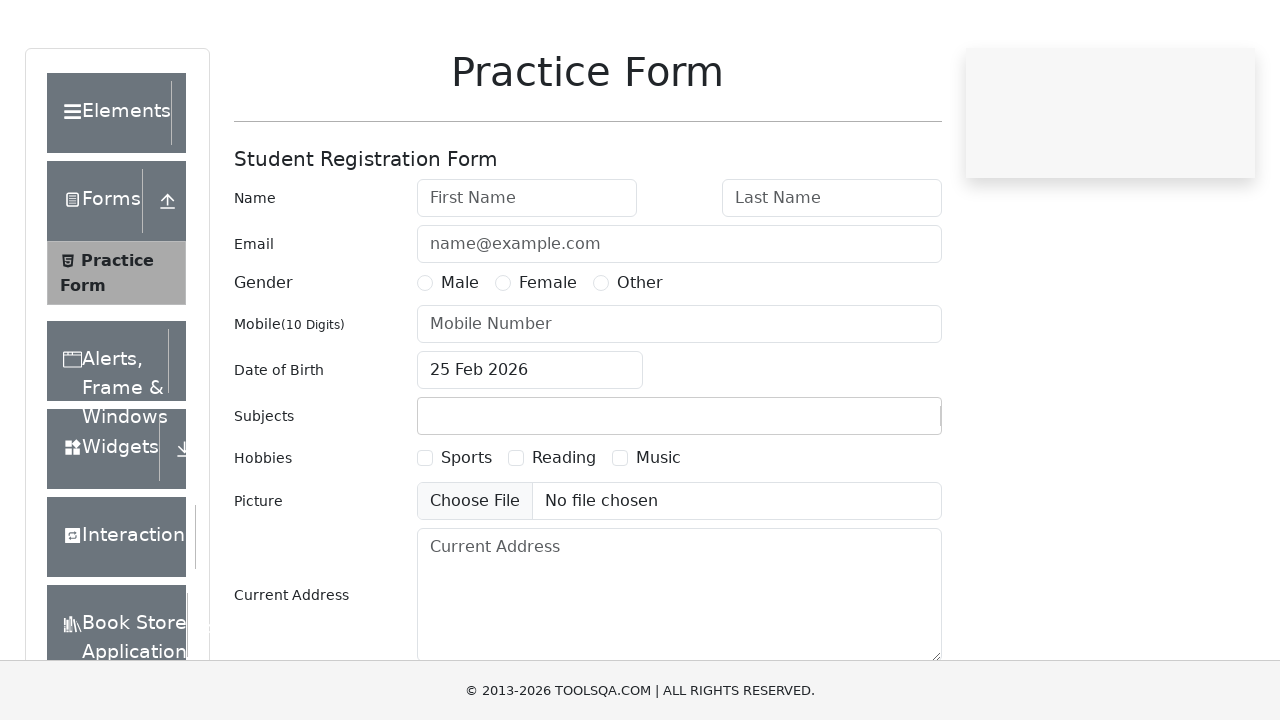

Scrolled to submit button
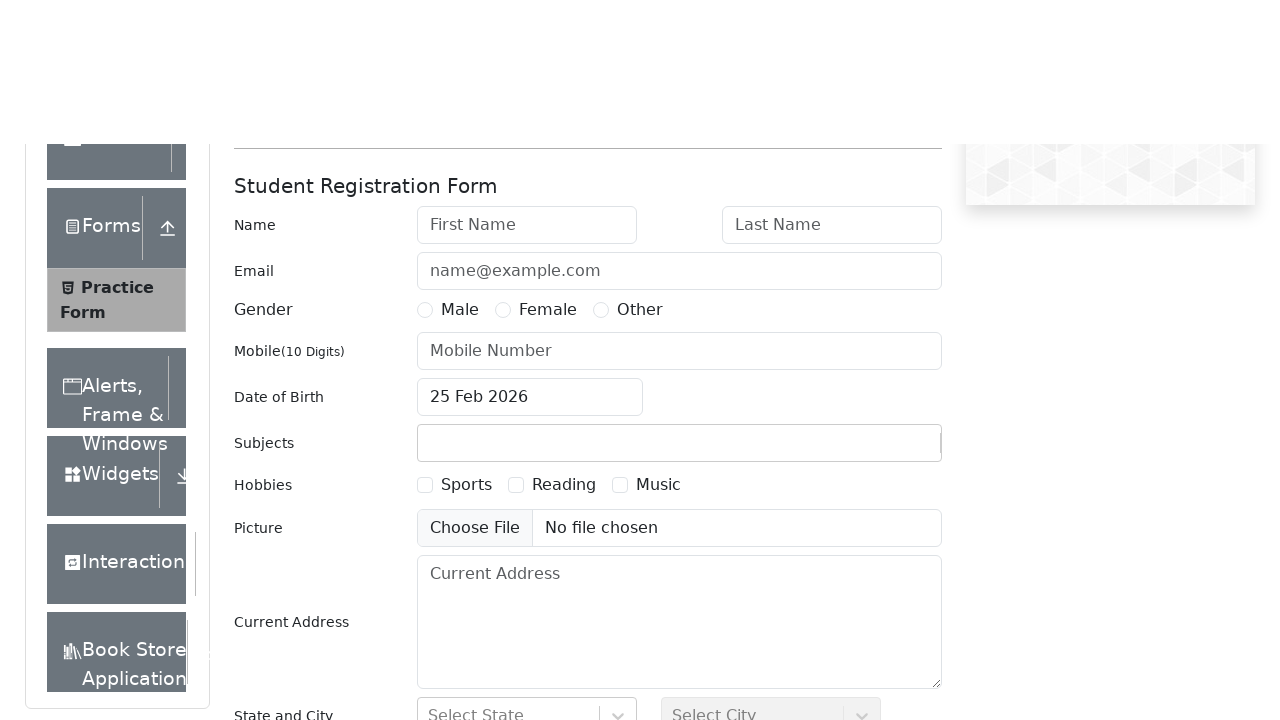

Clicked submit button with all mandatory fields blank
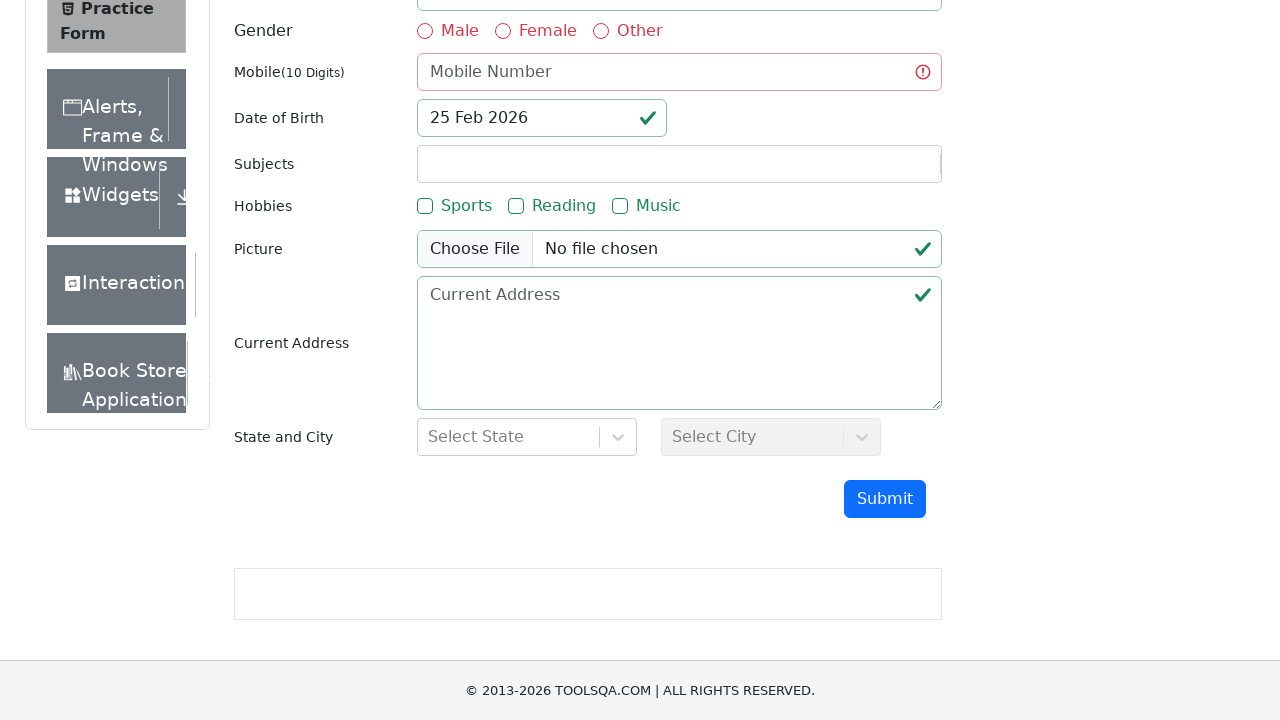

Form validation prevented submission as expected - no modal appeared
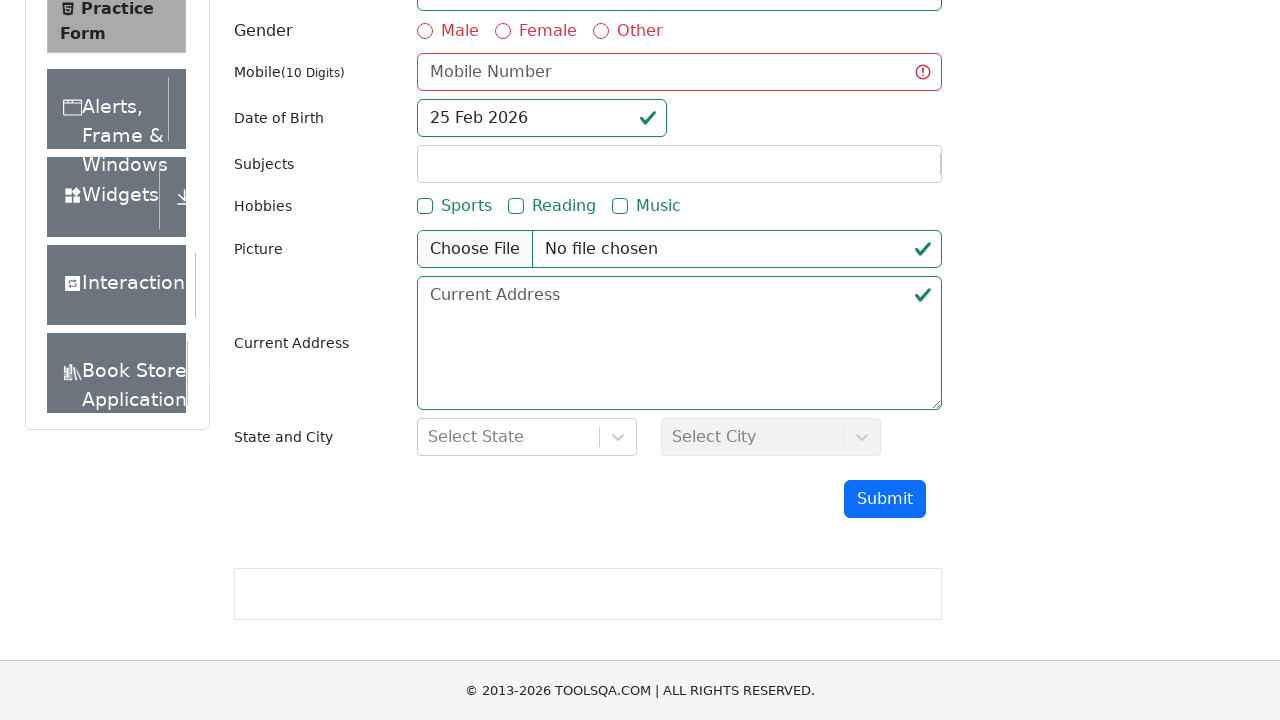

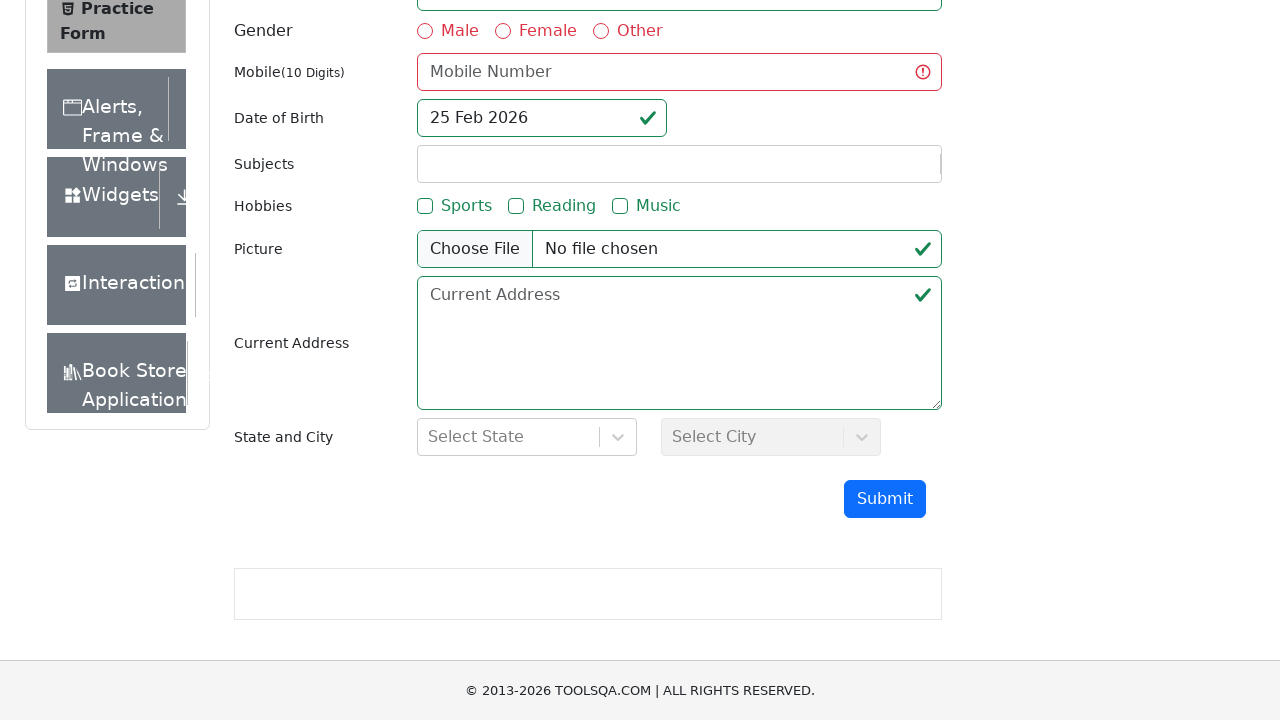